Tests that the HTML page contains proper PWA meta tags including manifest link, viewport meta, theme color, and Apple PWA meta tags.

Starting URL: https://xyuan.chat

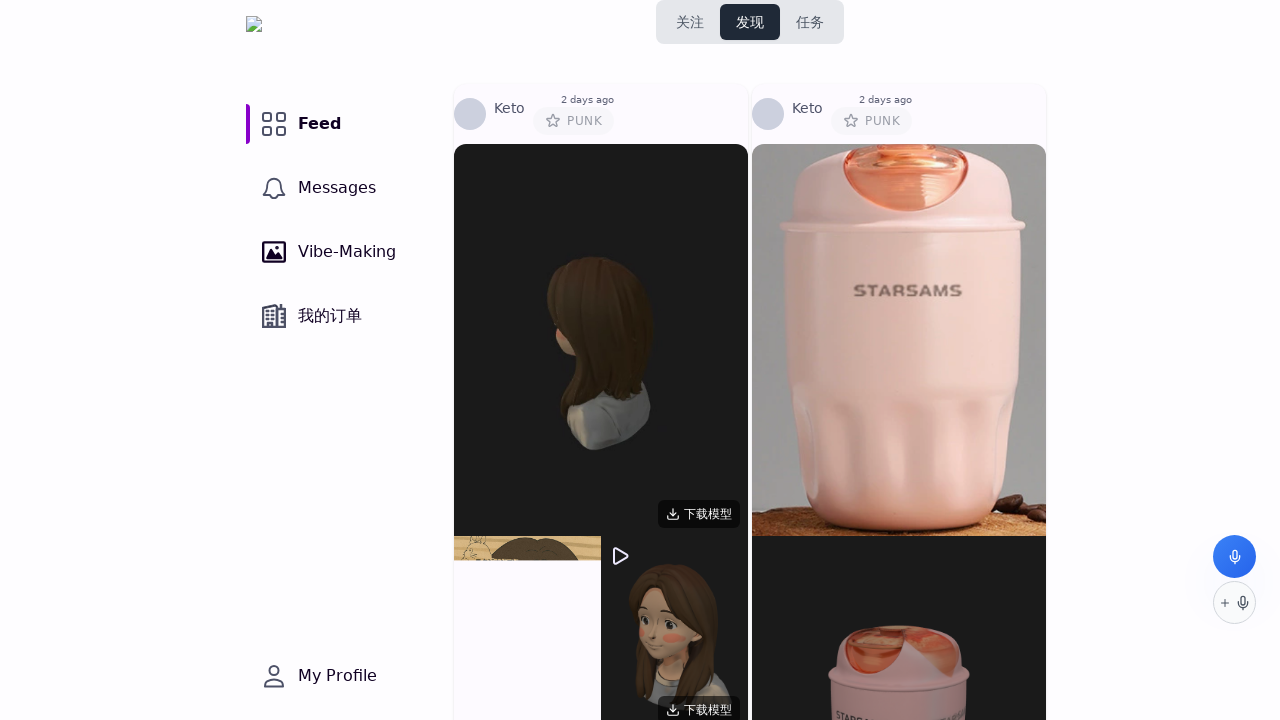

Waited for page to reach networkidle load state
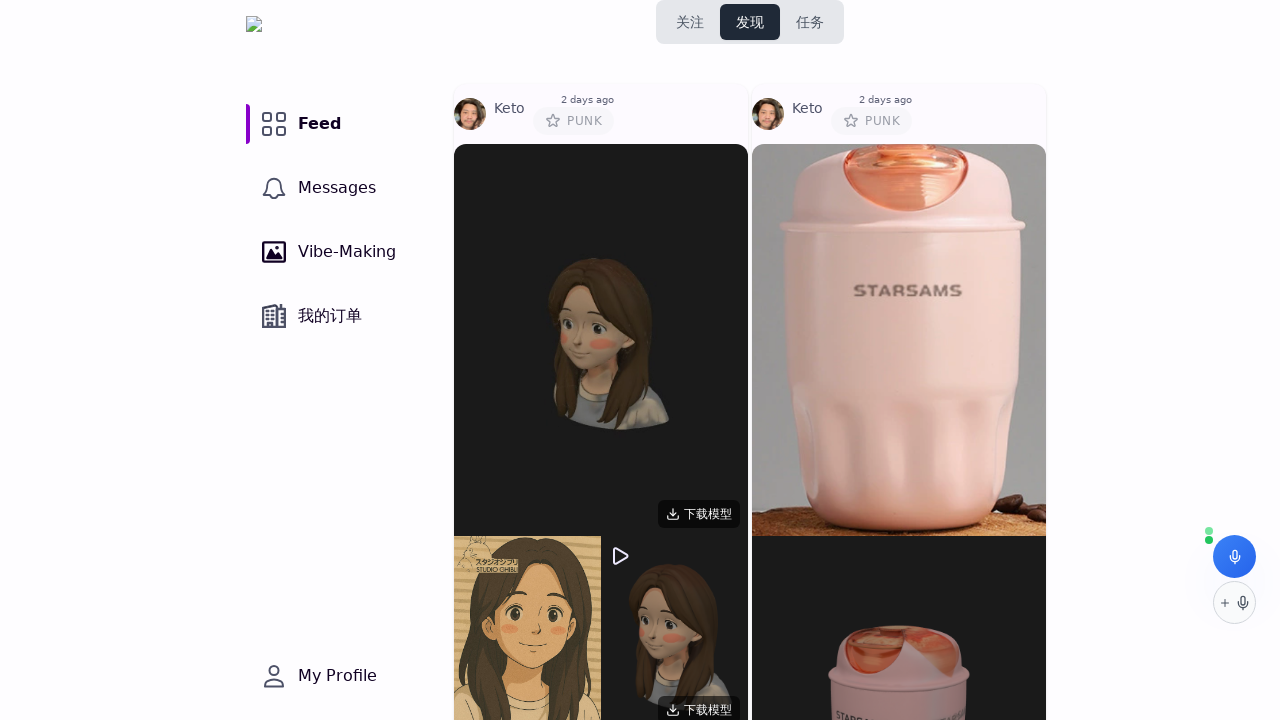

Located manifest link element
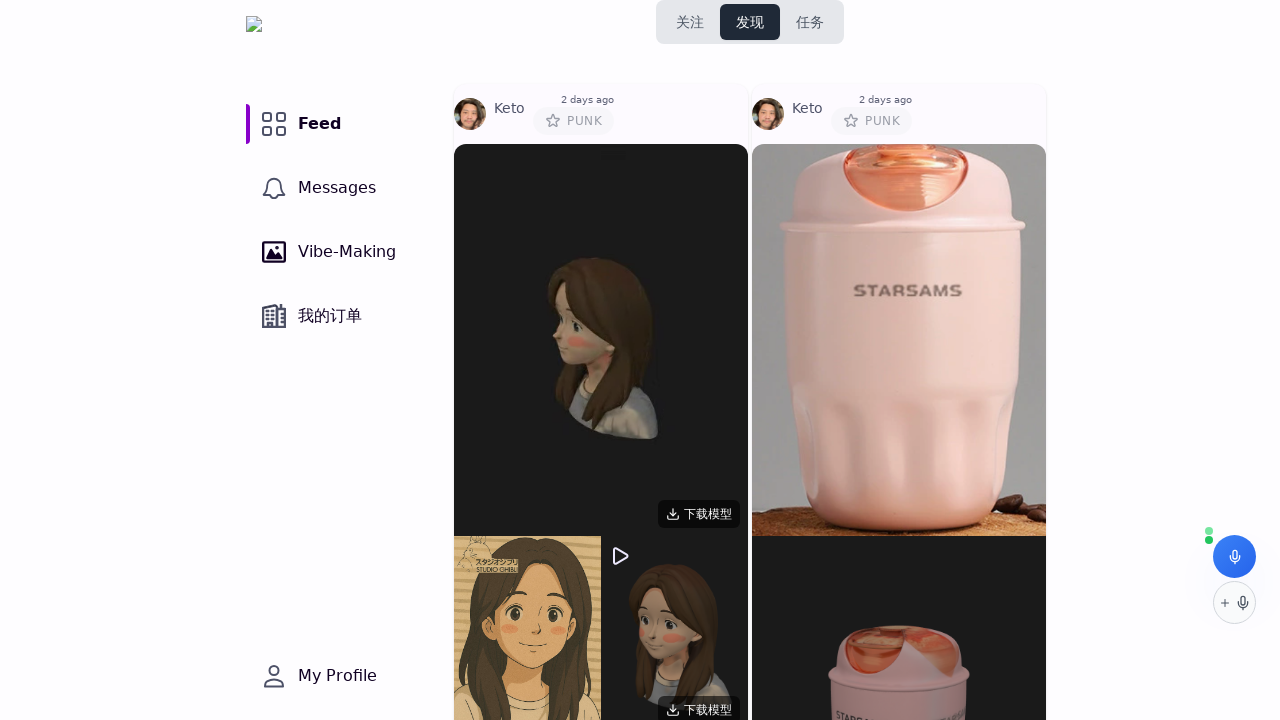

Found 0 manifest link element(s)
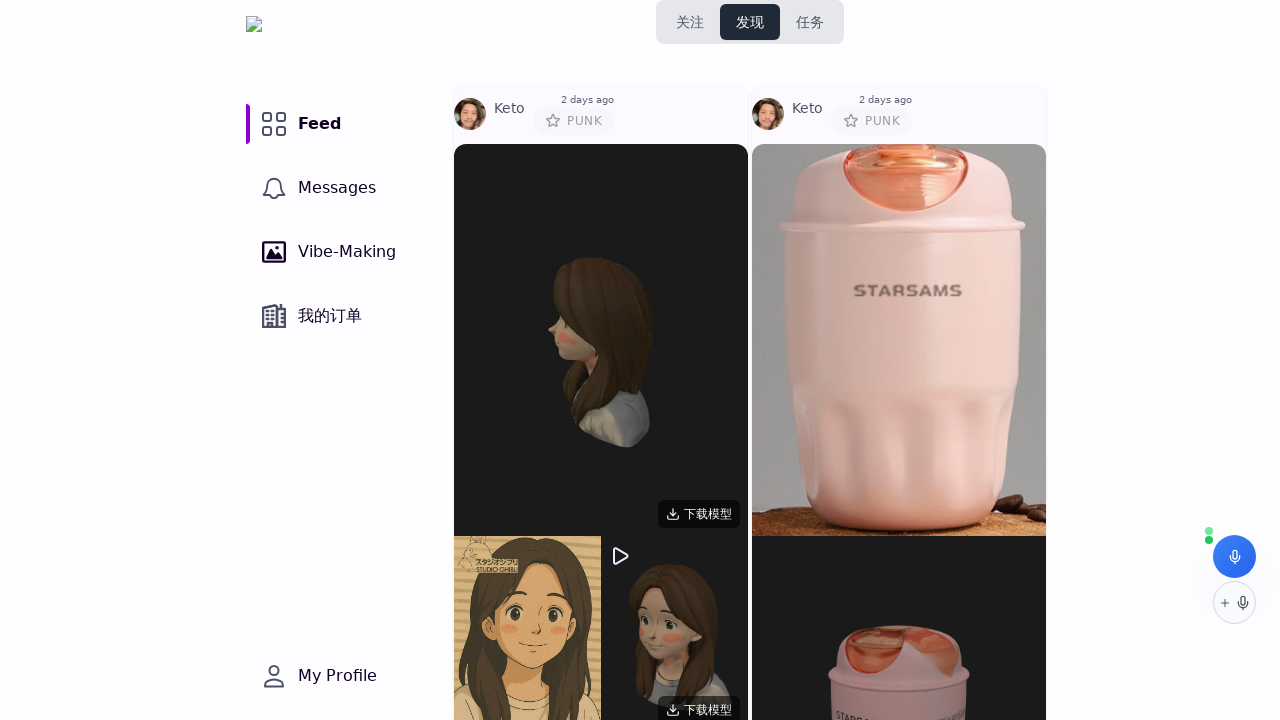

Located viewport meta tag
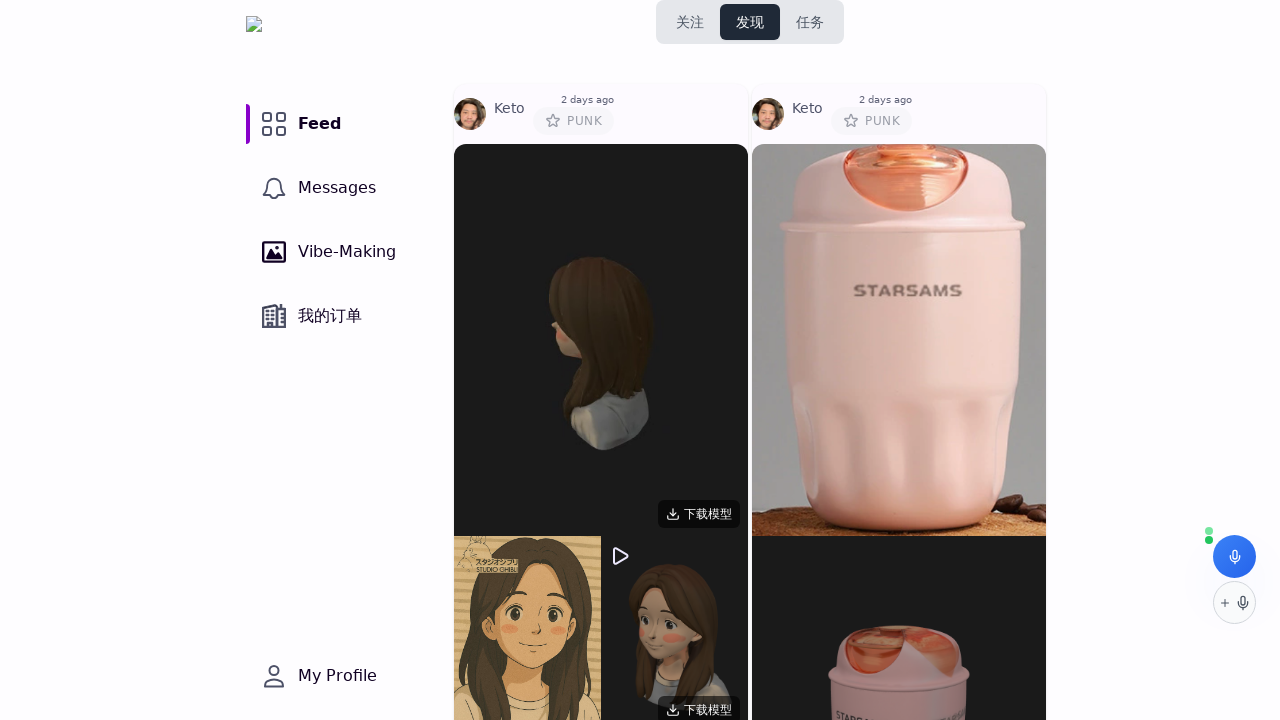

Found 2 viewport meta tag(s)
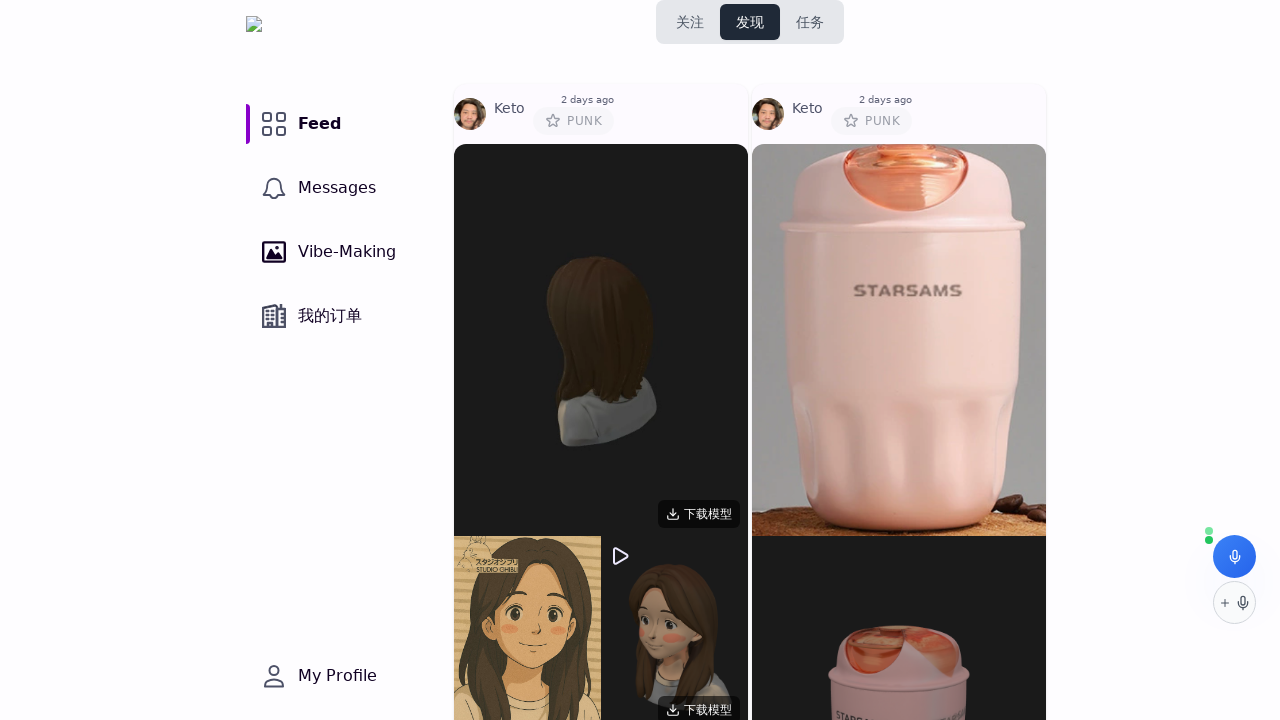

Located theme-color meta tag
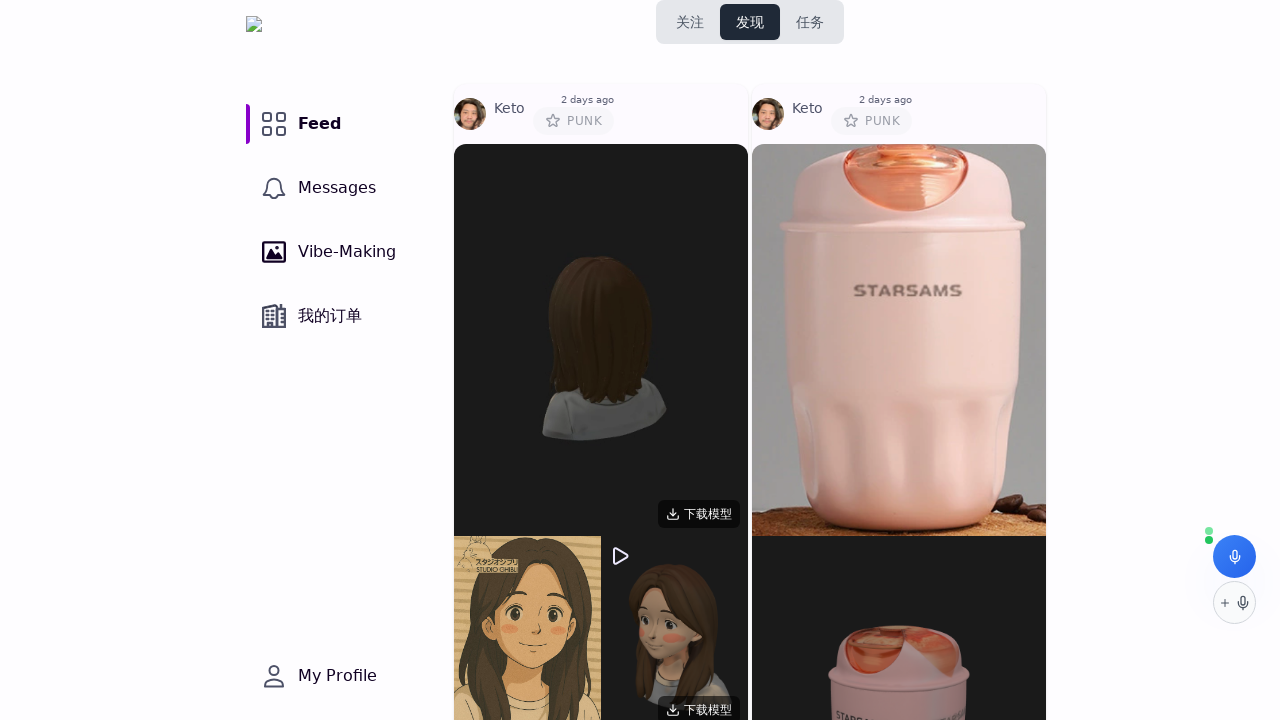

Found 0 theme-color meta tag(s)
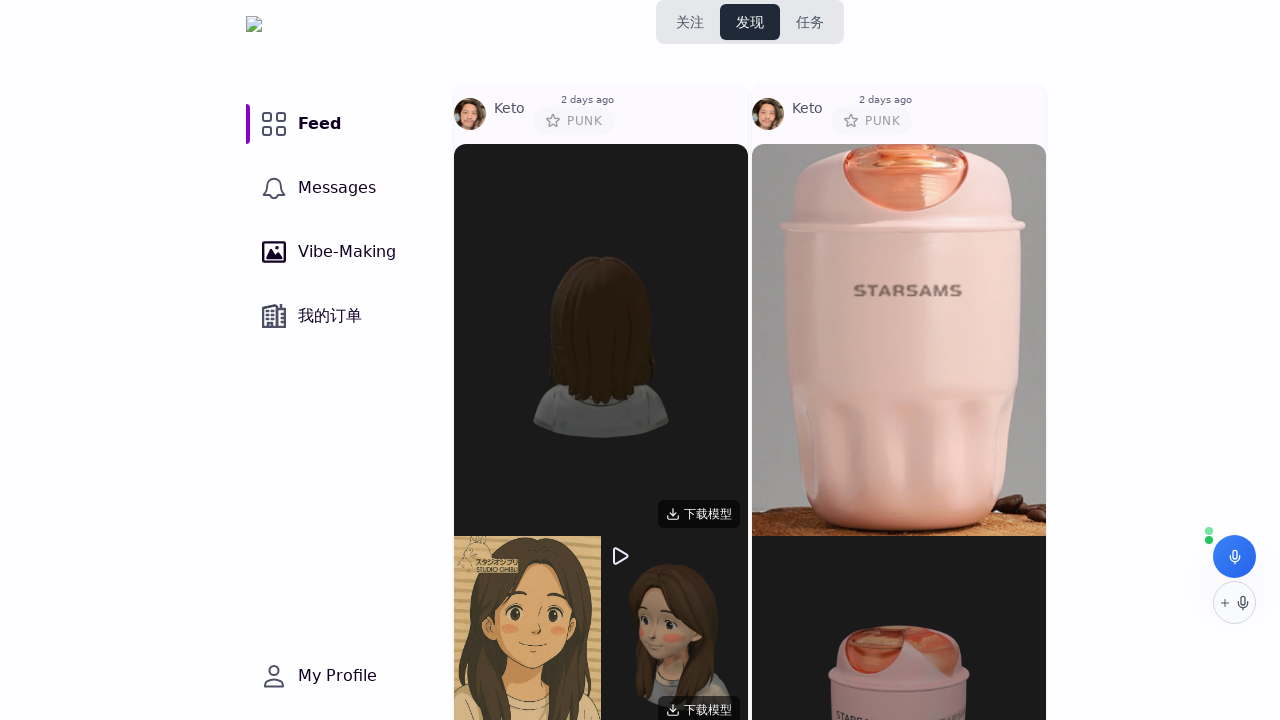

Located apple-mobile-web-app-capable meta tag
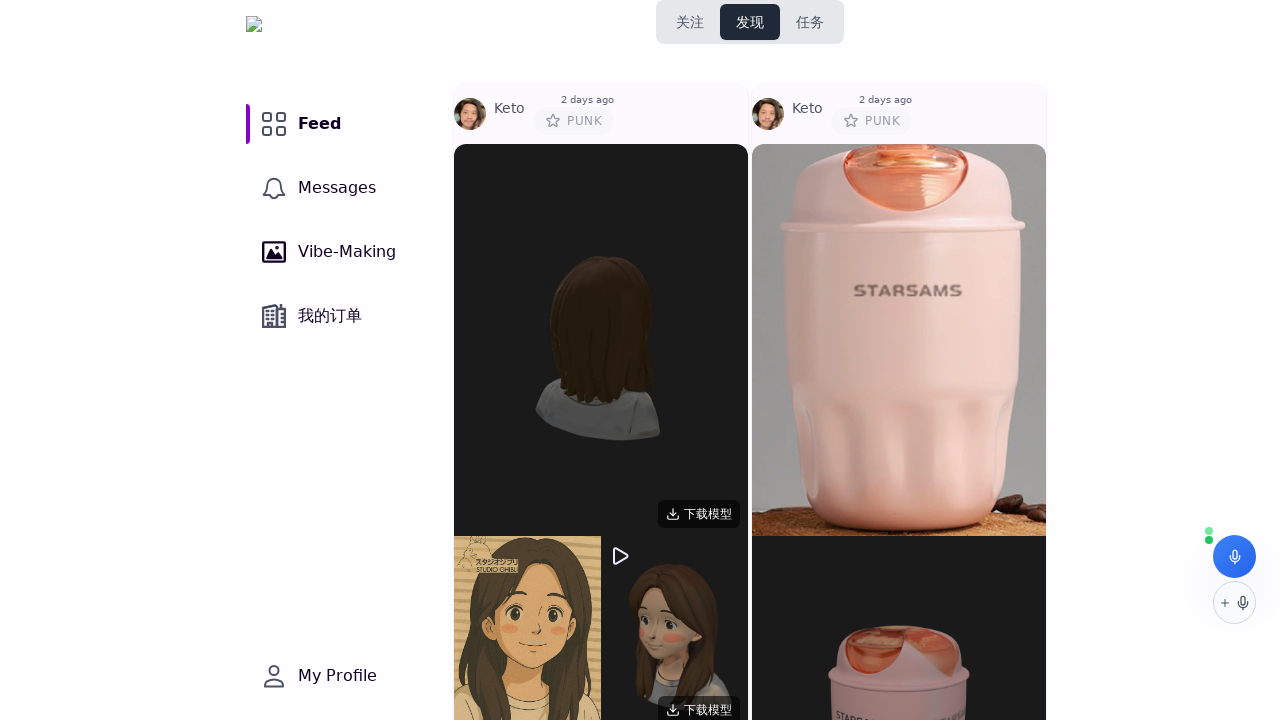

Found 0 apple-mobile-web-app-capable meta tag(s)
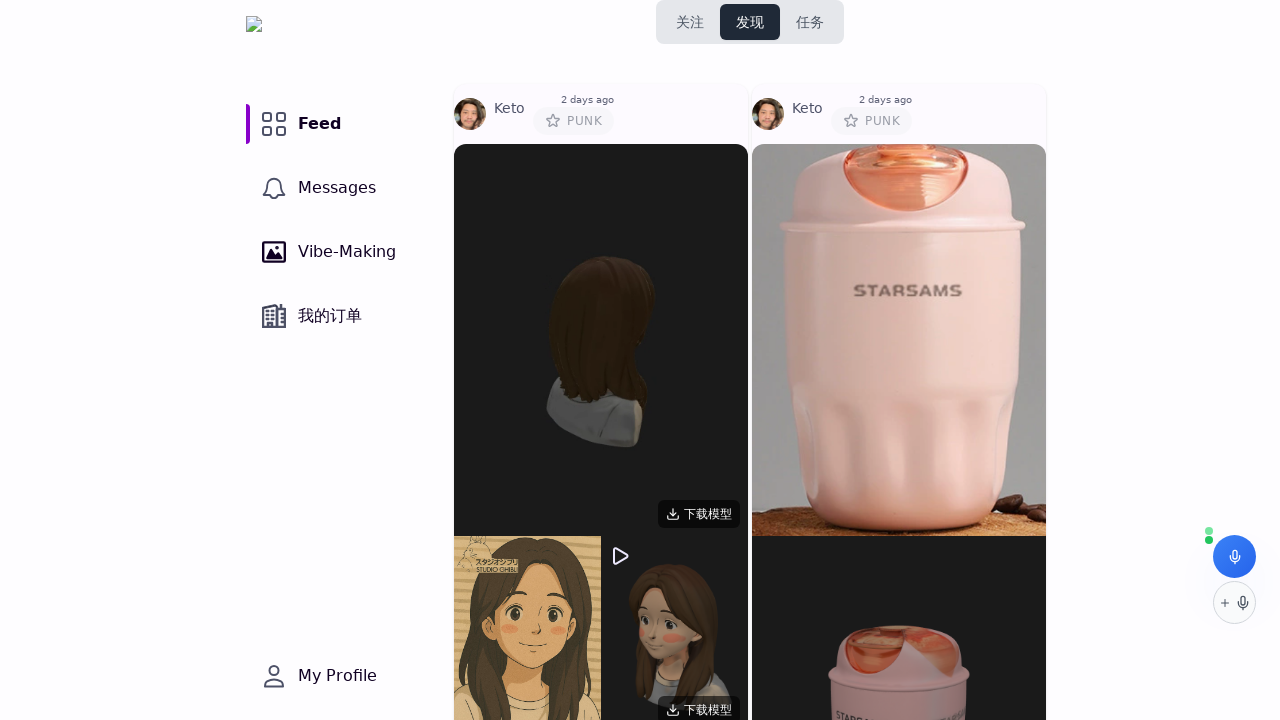

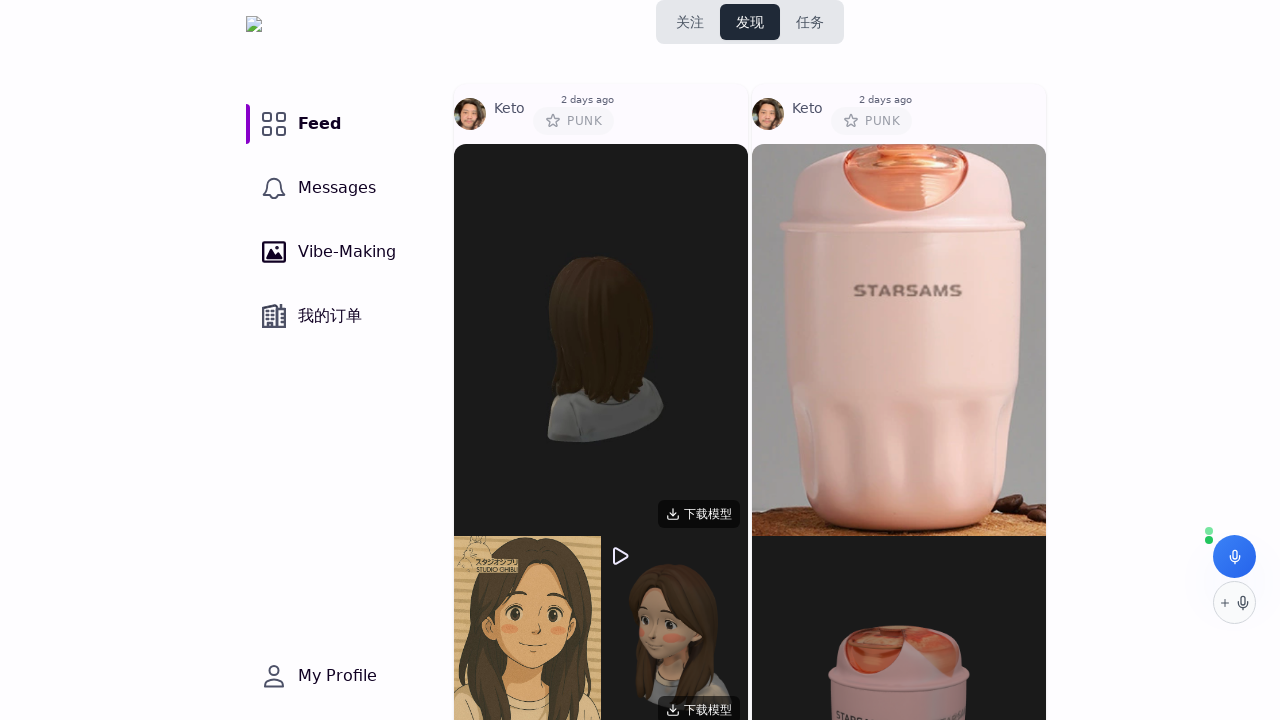